Tests assertion functionality on a practice page by verifying checkbox selection state, text box visibility, and page title

Starting URL: https://www.rahulshettyacademy.com/AutomationPractice/

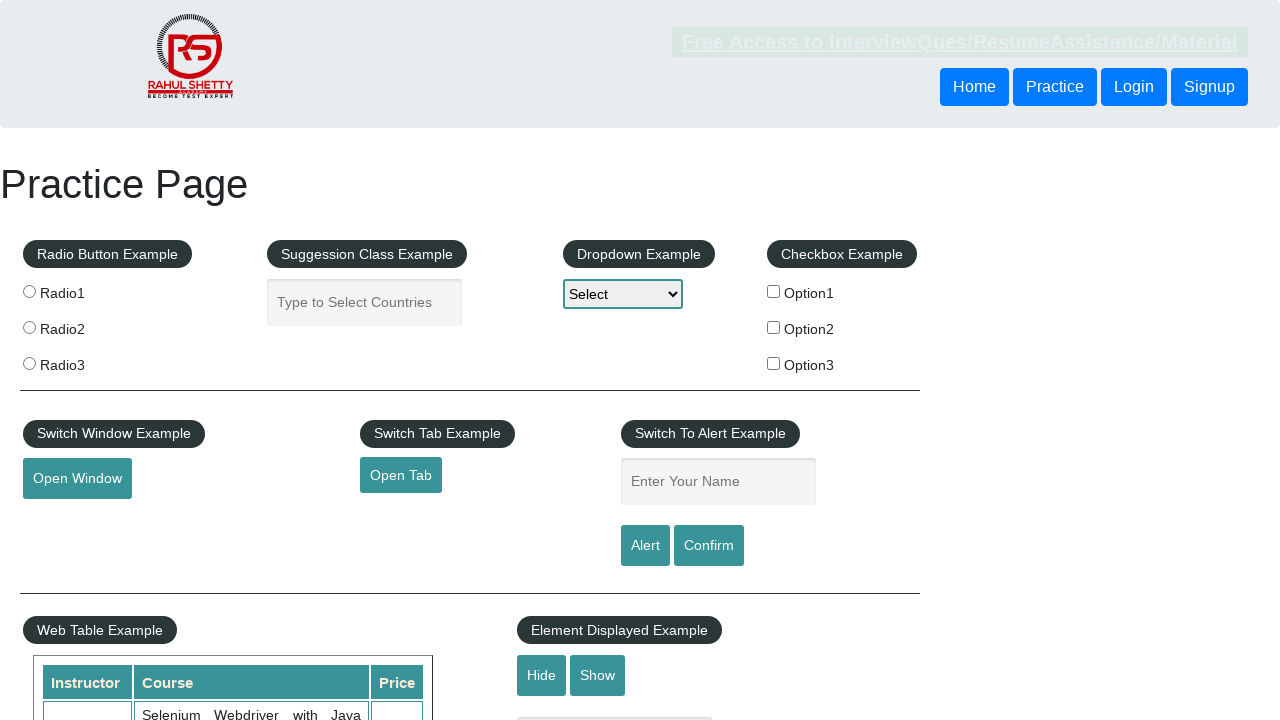

Waited for checkbox option1 to become visible
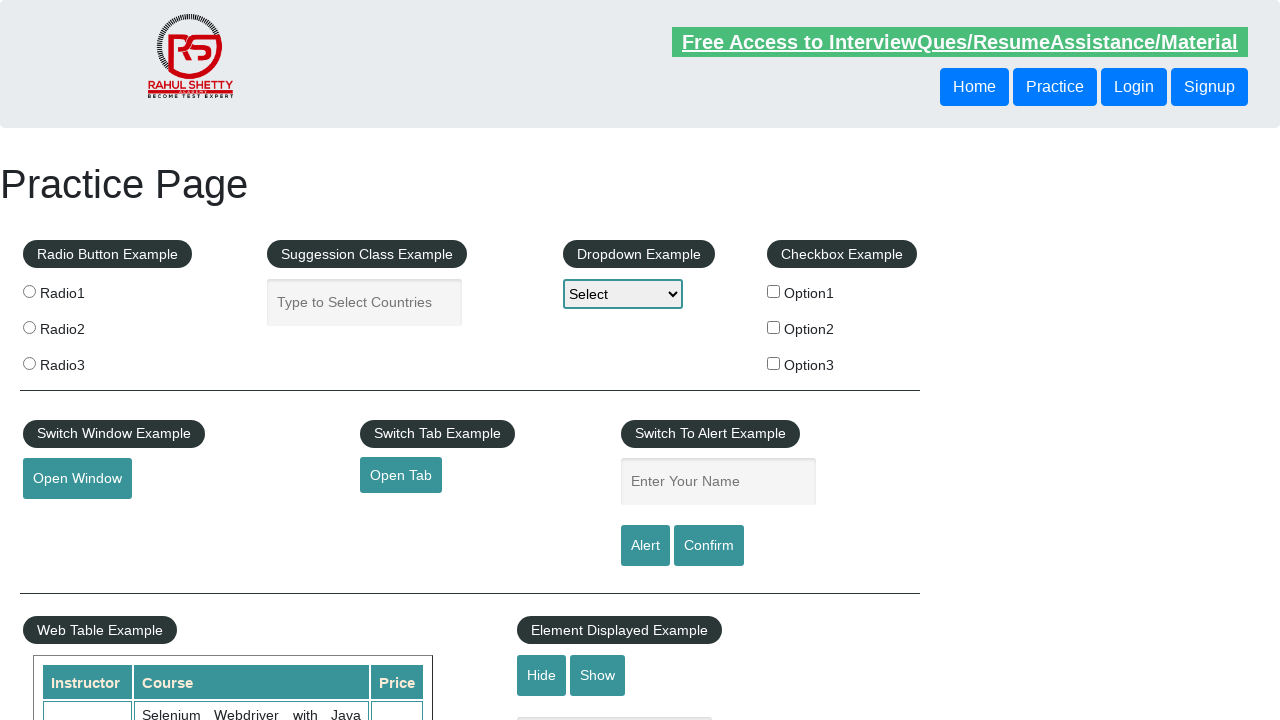

Verified that checkbox option1 is not selected
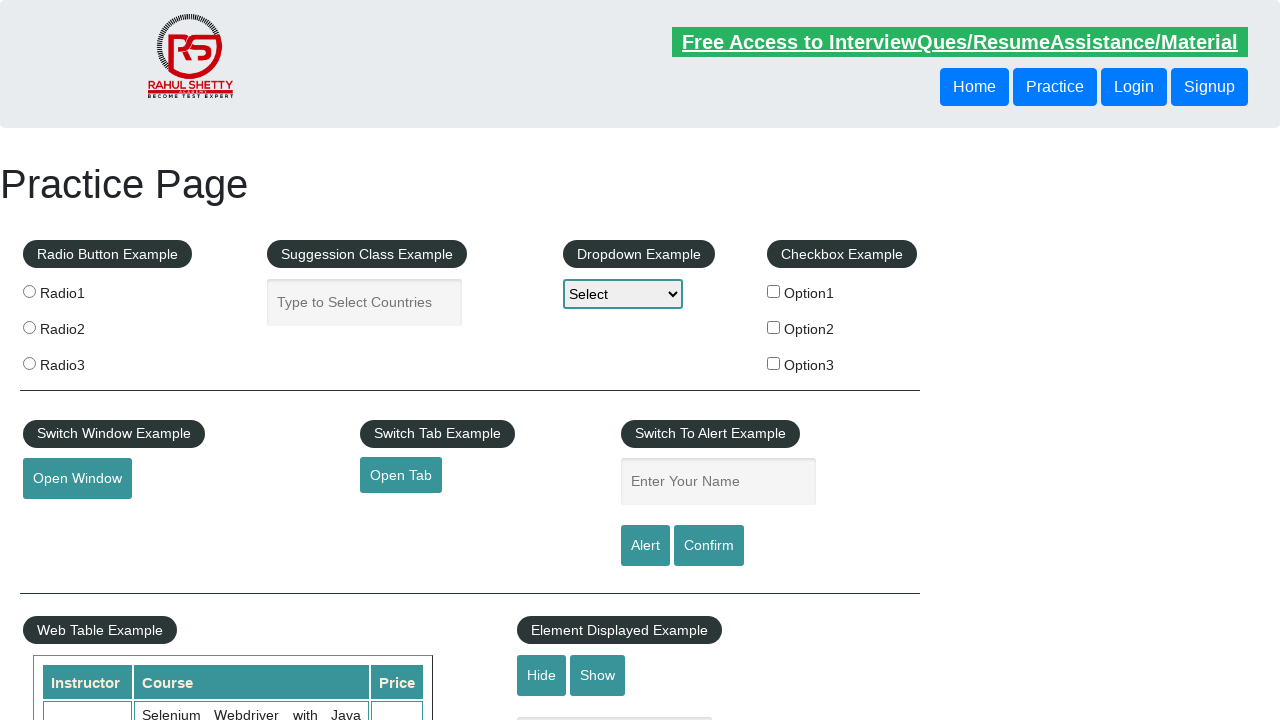

Verified that show/hide text box is visible
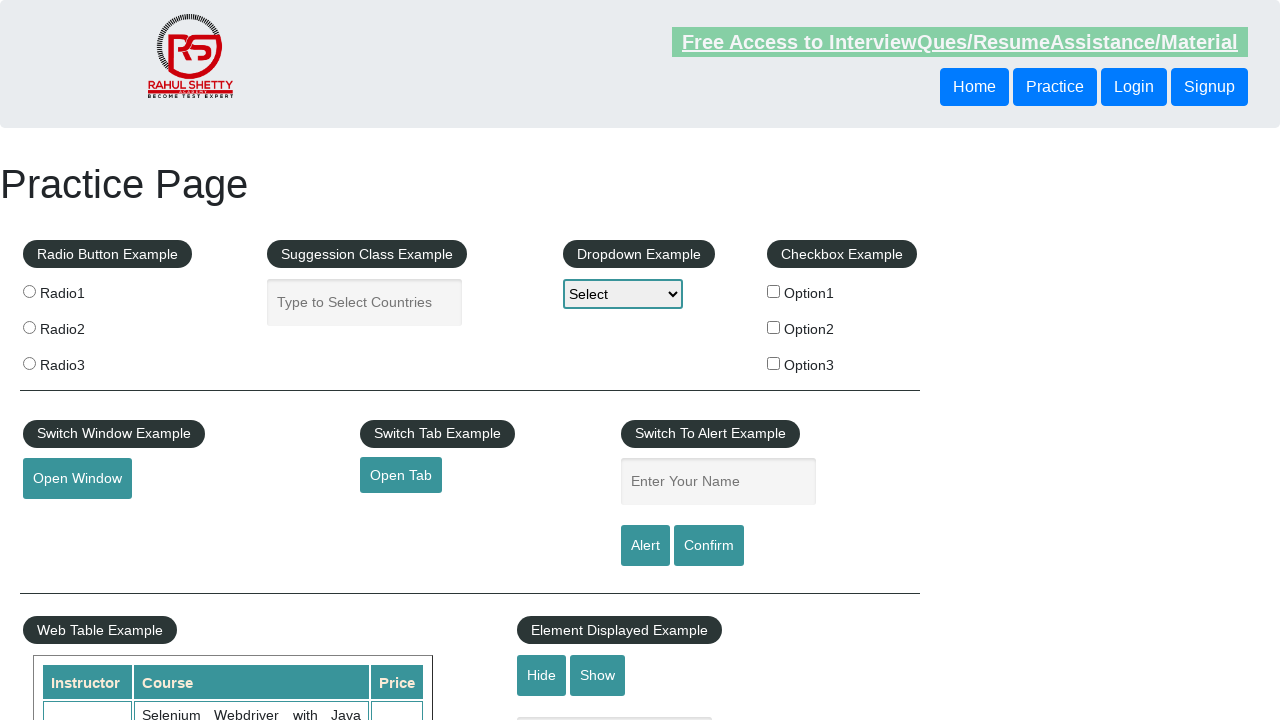

Verified page title is 'Practice Page'
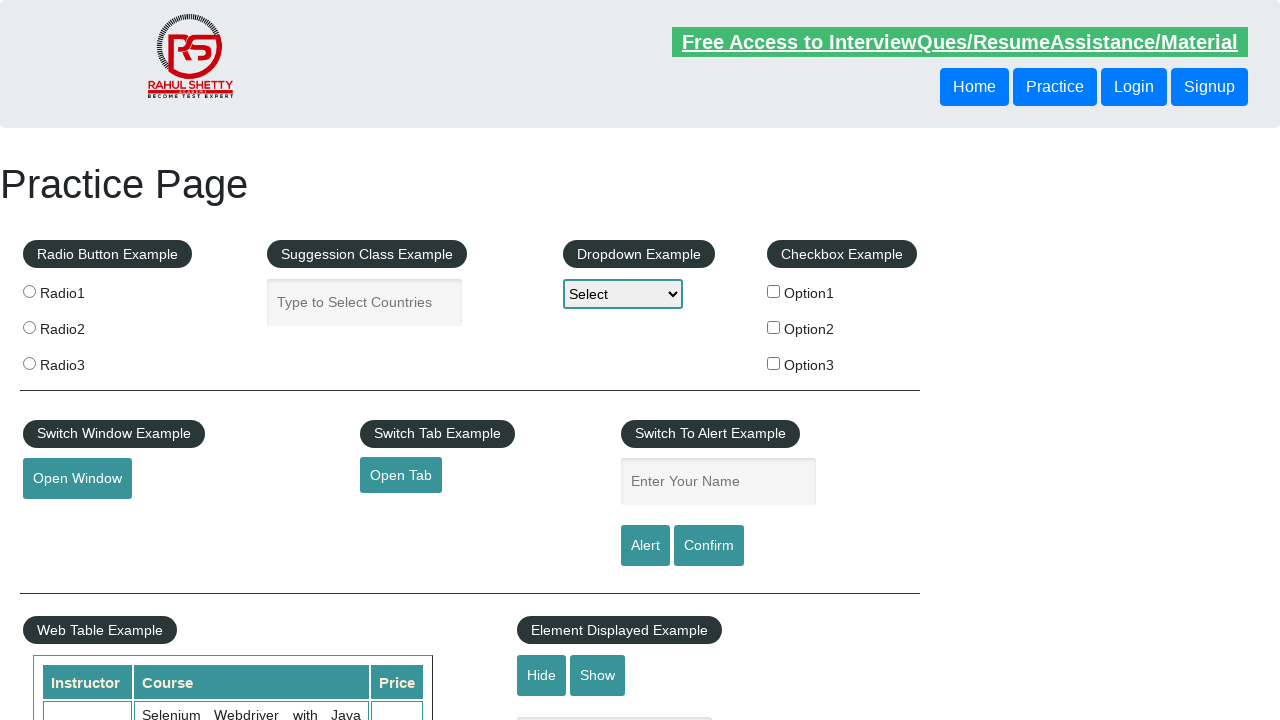

Verified that string values 'apple' and 'ball' are not equal
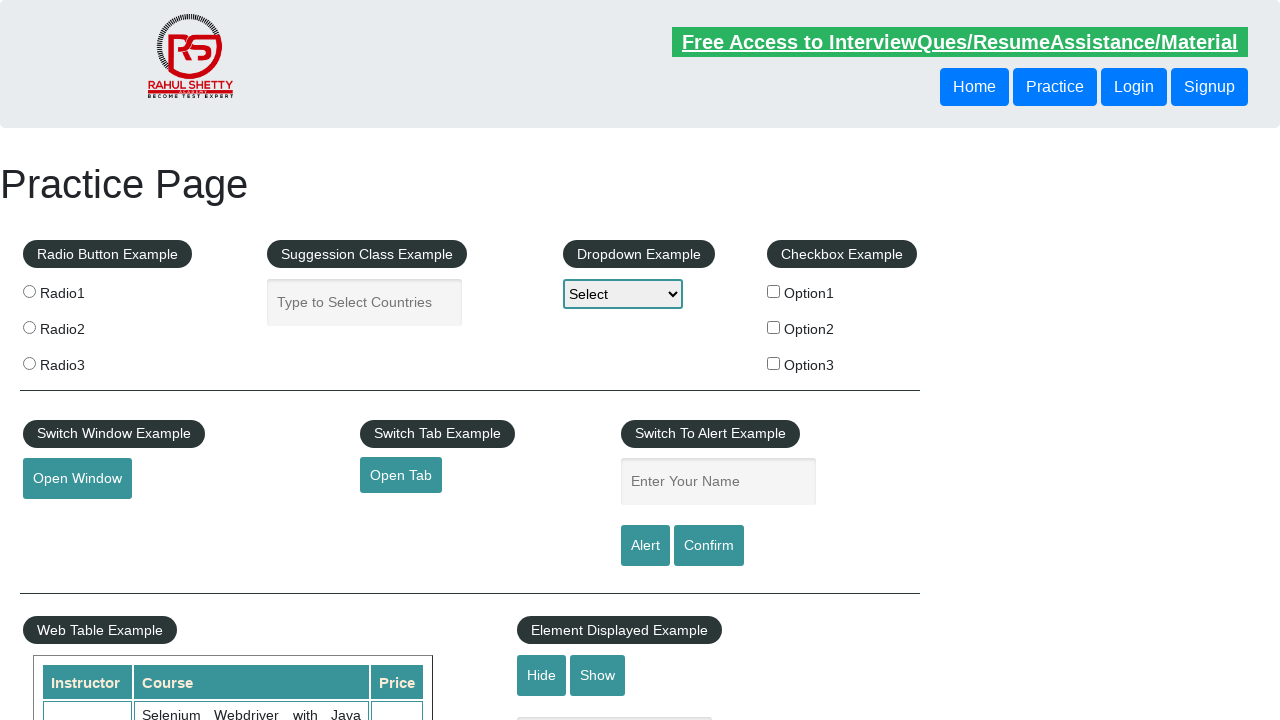

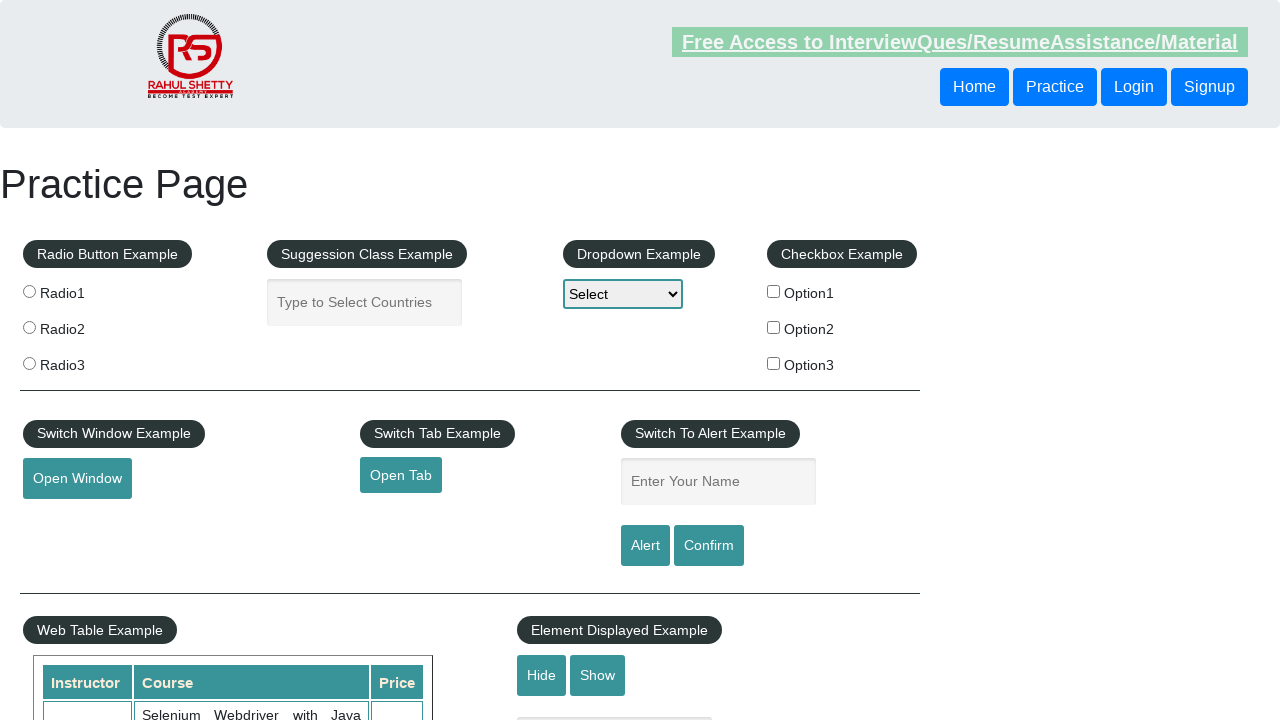